Tests JavaScript alert handling by triggering different types of alerts (standard alert and confirm dialog) and interacting with them

Starting URL: https://rahulshettyacademy.com/AutomationPractice/

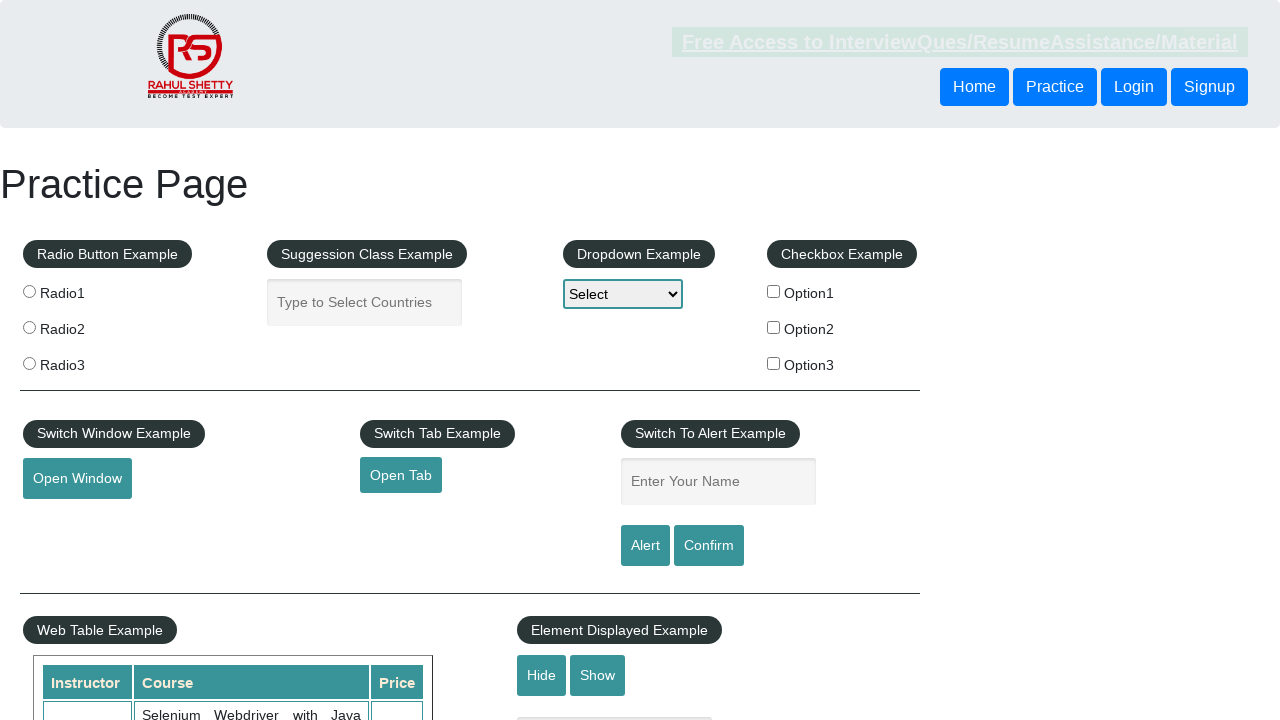

Filled name field with 'Avinash' on #name
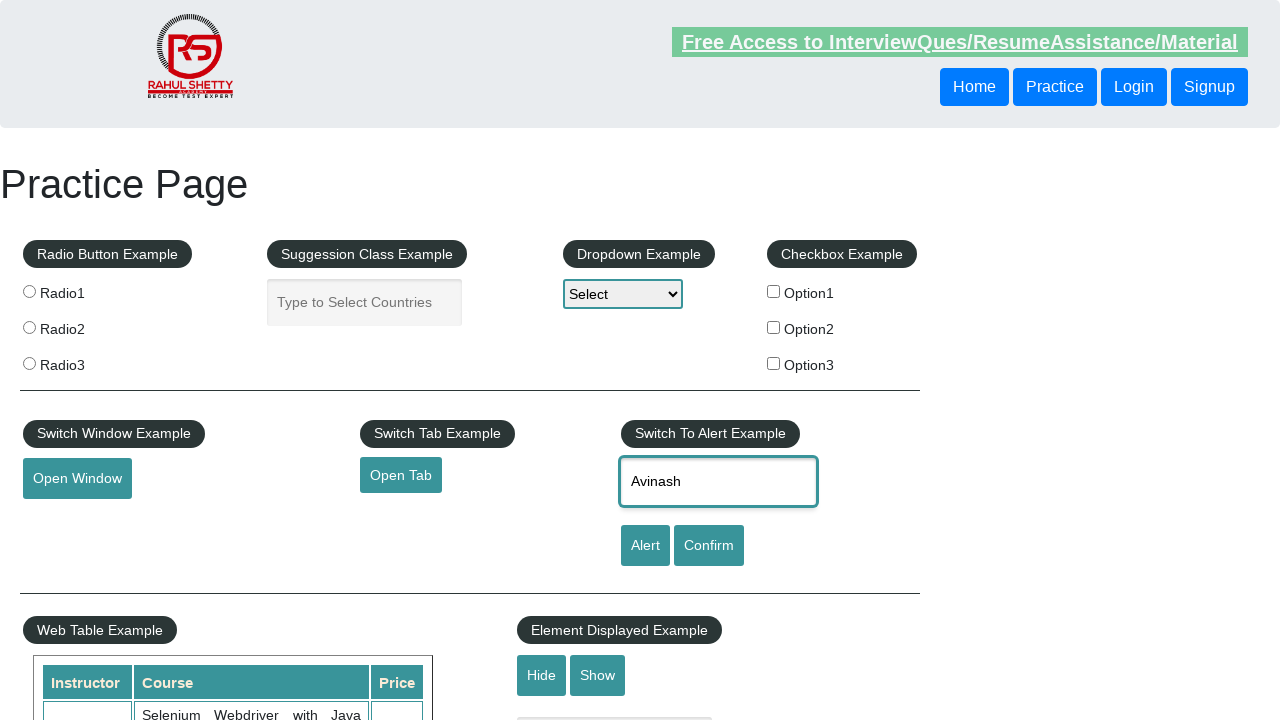

Set up dialog handler to accept alerts
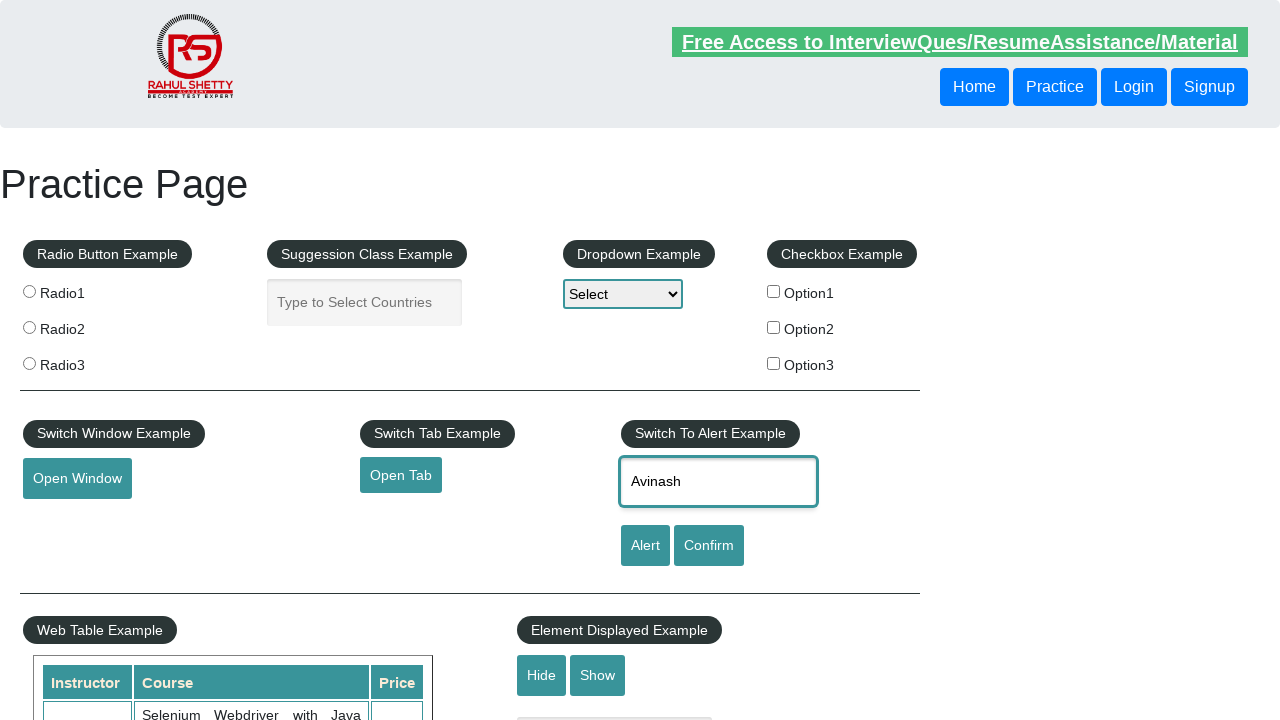

Clicked alert button and accepted the JavaScript alert at (645, 546) on #alertbtn
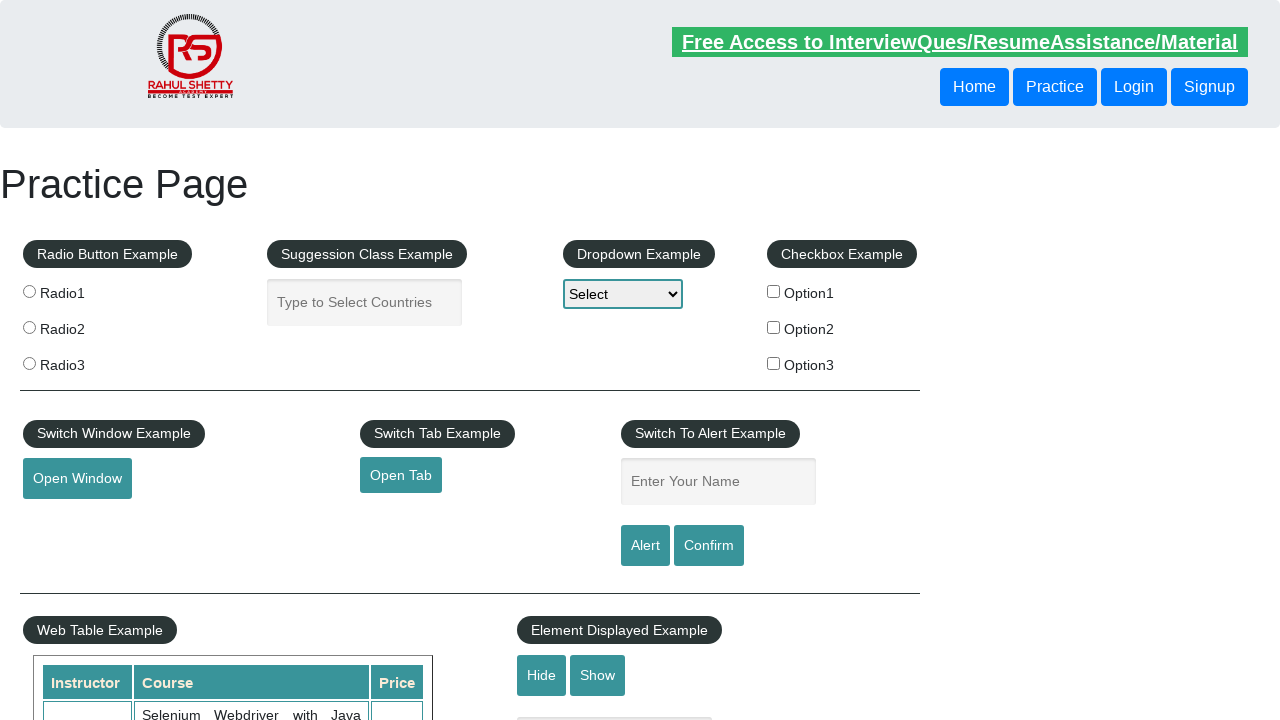

Set up dialog handler to dismiss confirm dialogs
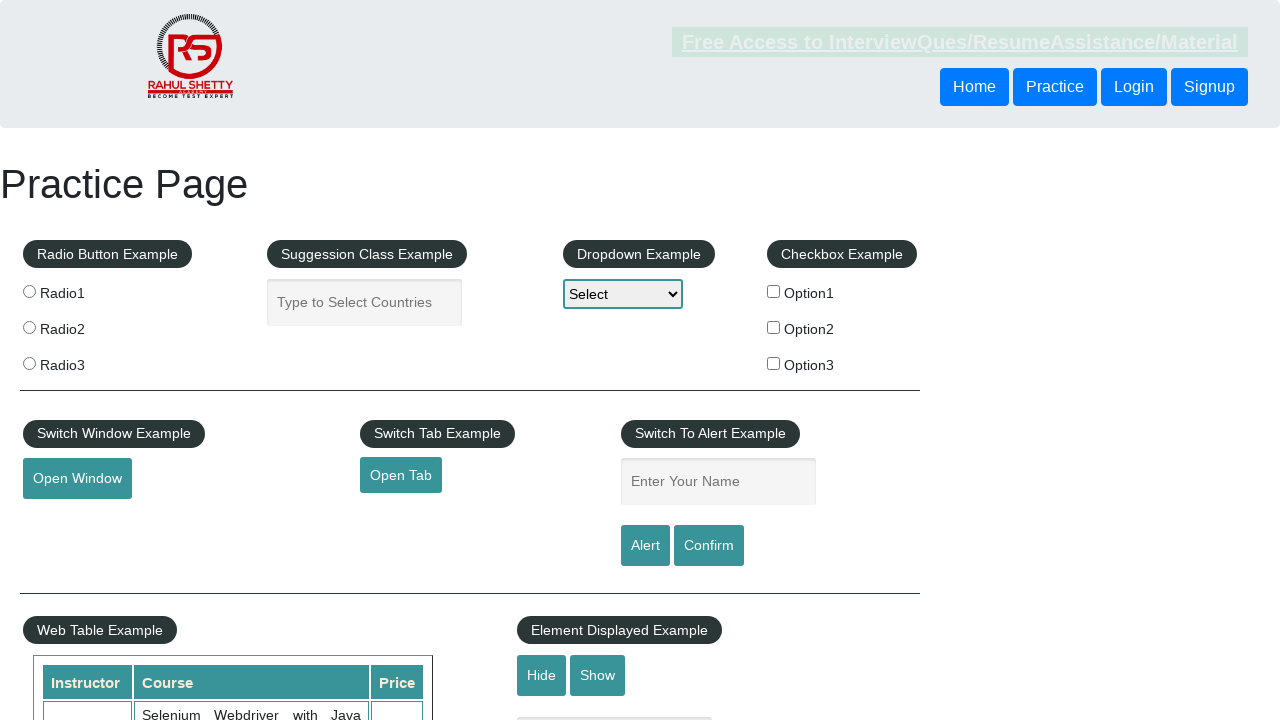

Clicked confirm button and dismissed the confirm dialog at (709, 546) on #confirmbtn
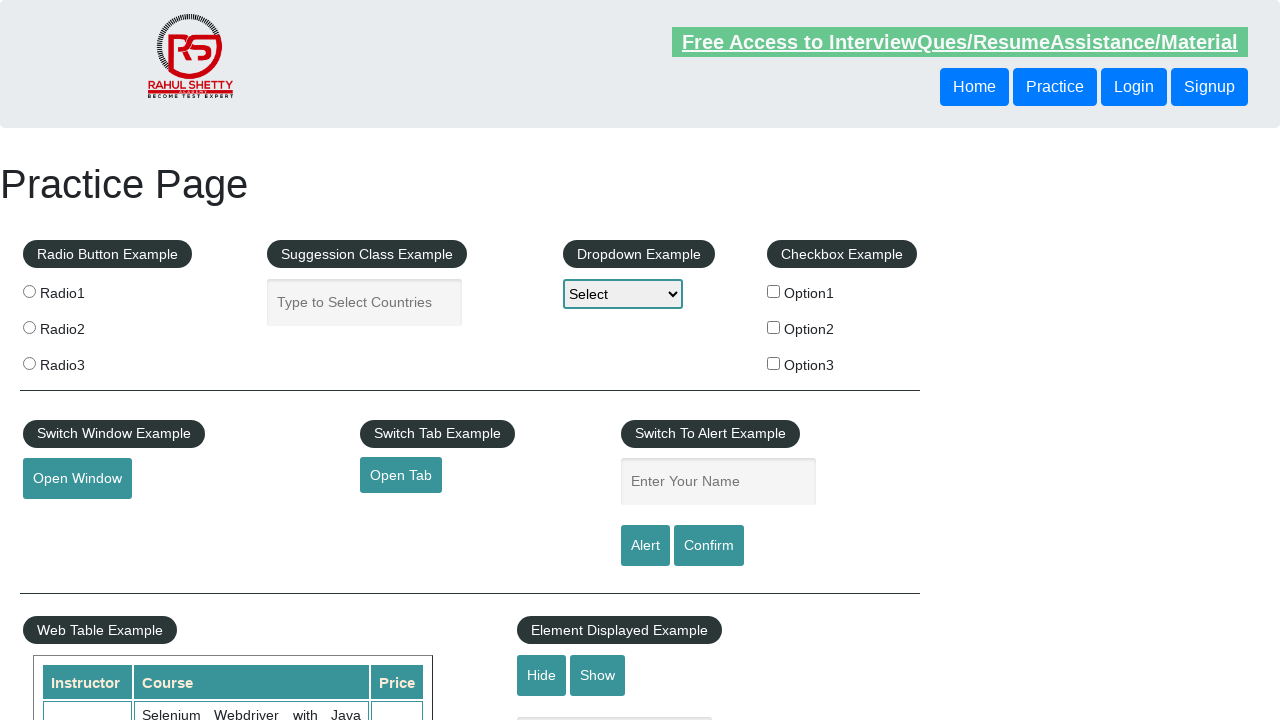

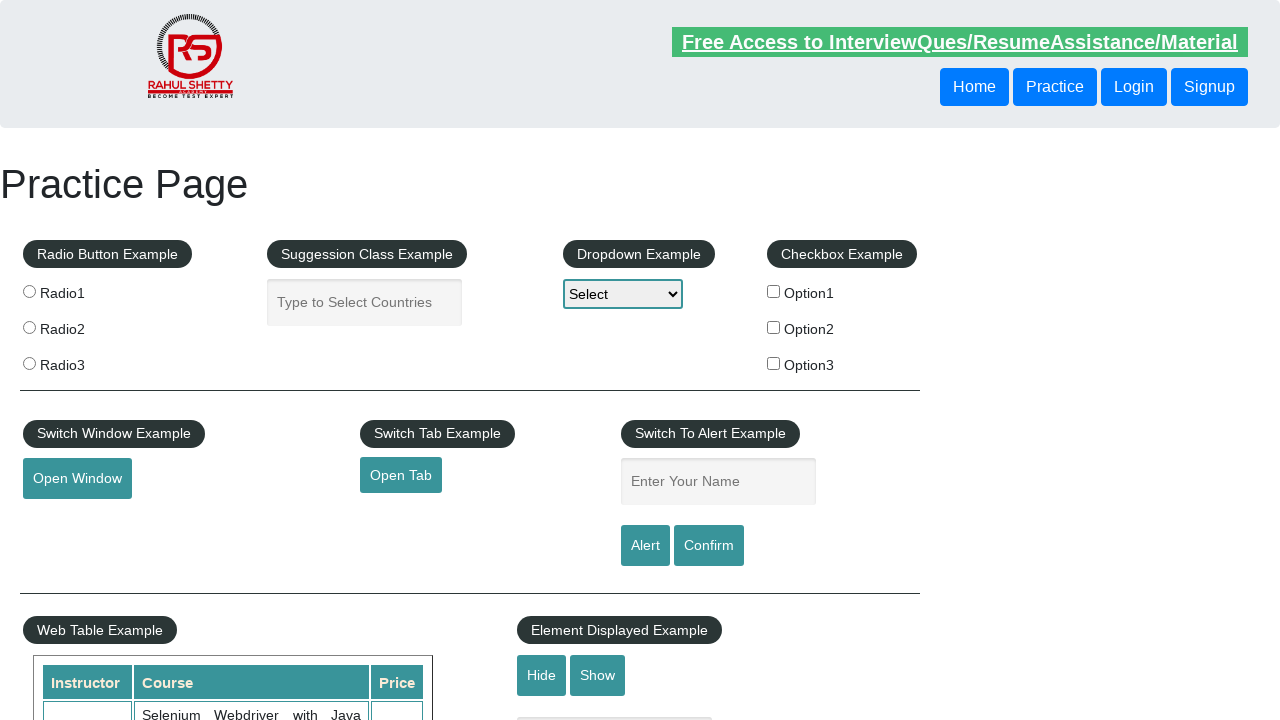